Tests the Python.org search functionality by entering "pycon" as a search query and submitting the form, then verifying results are found

Starting URL: http://www.python.org

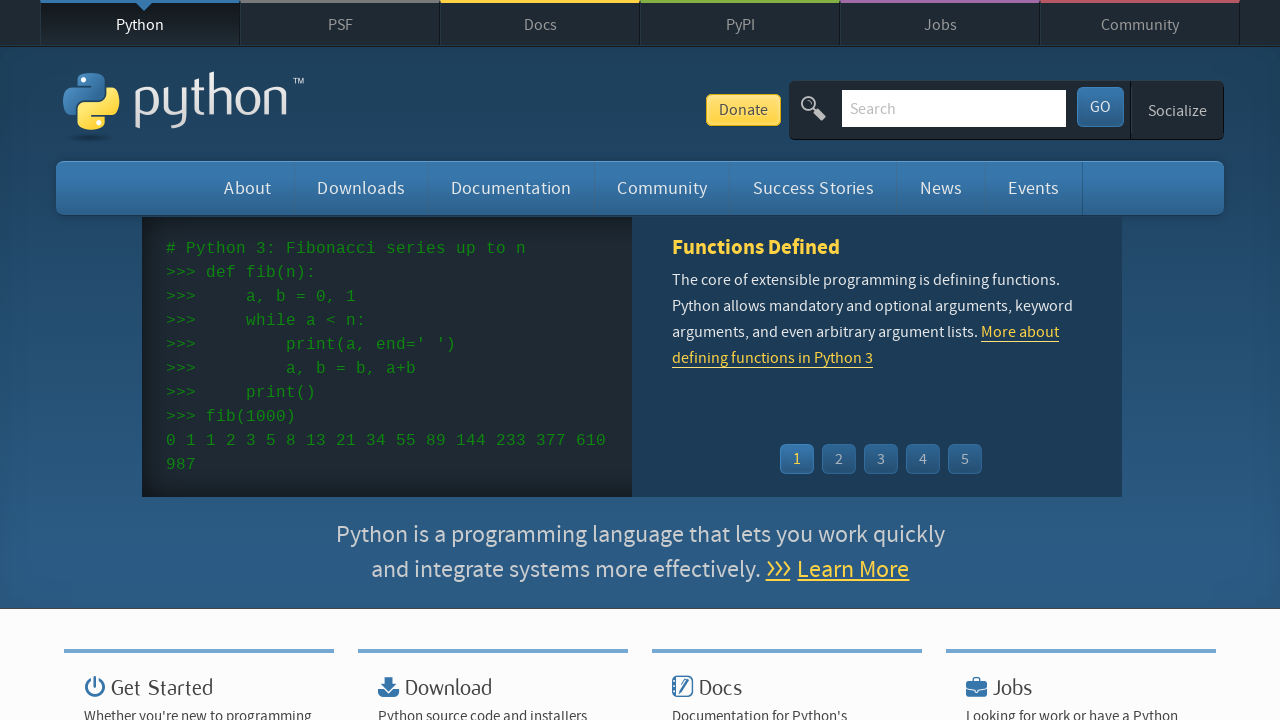

Verified 'Python' in page title
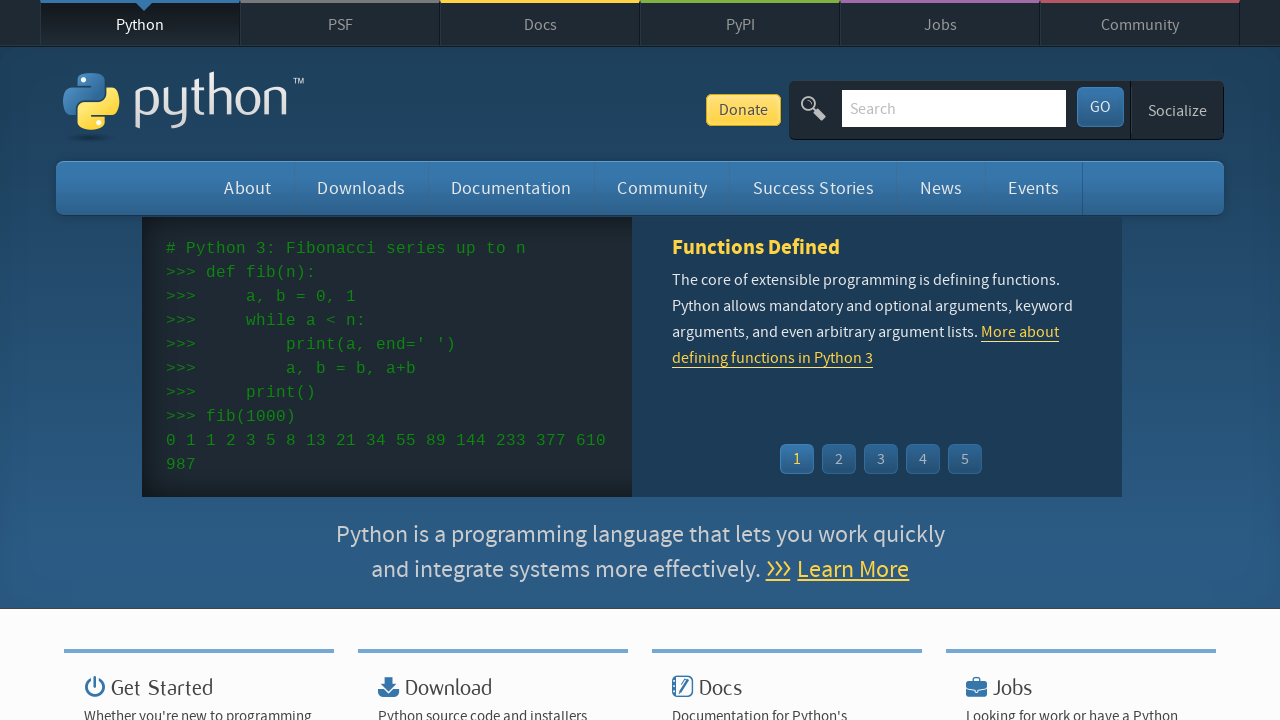

Filled search box with 'pycon' on input[name='q']
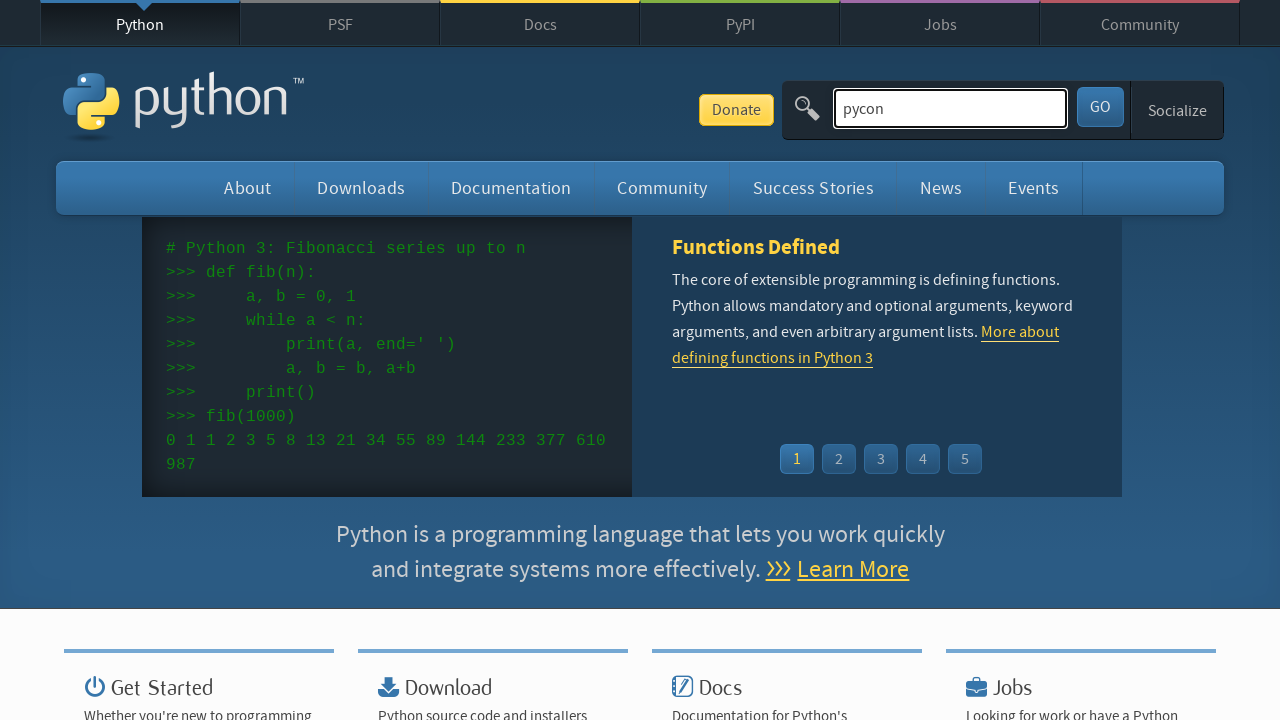

Pressed Enter to submit search query on input[name='q']
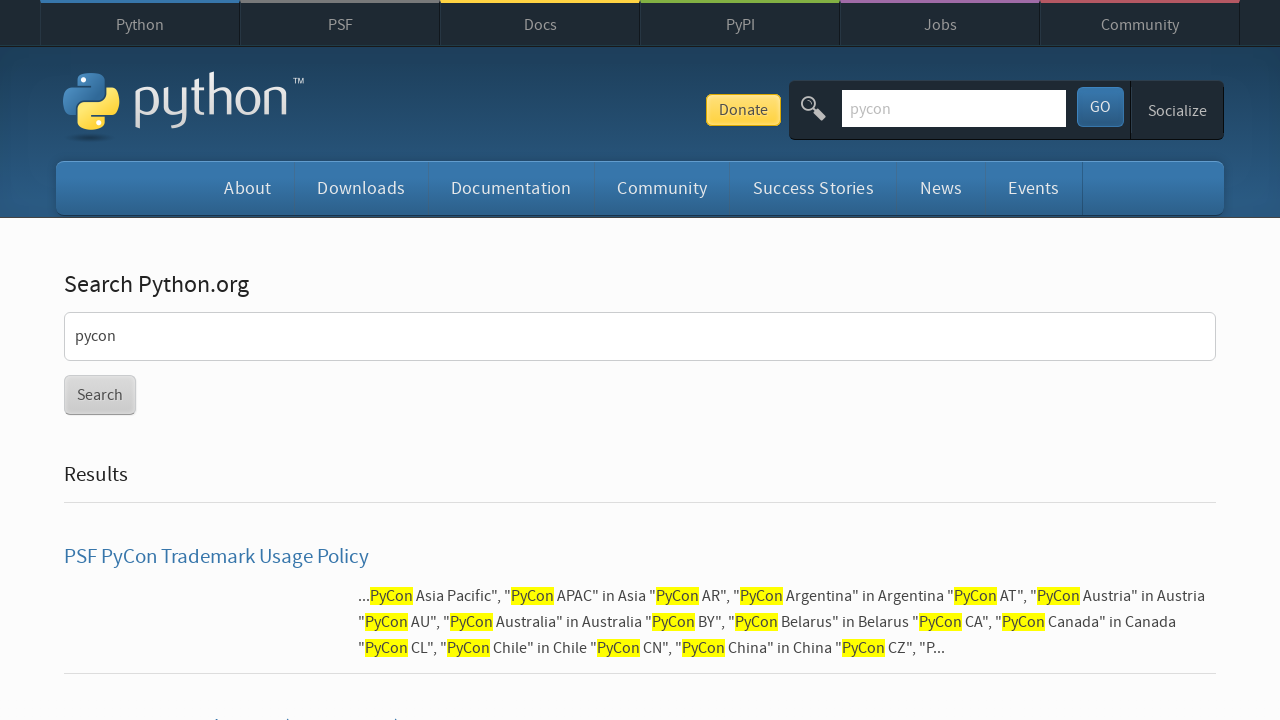

Waited for network idle state after search submission
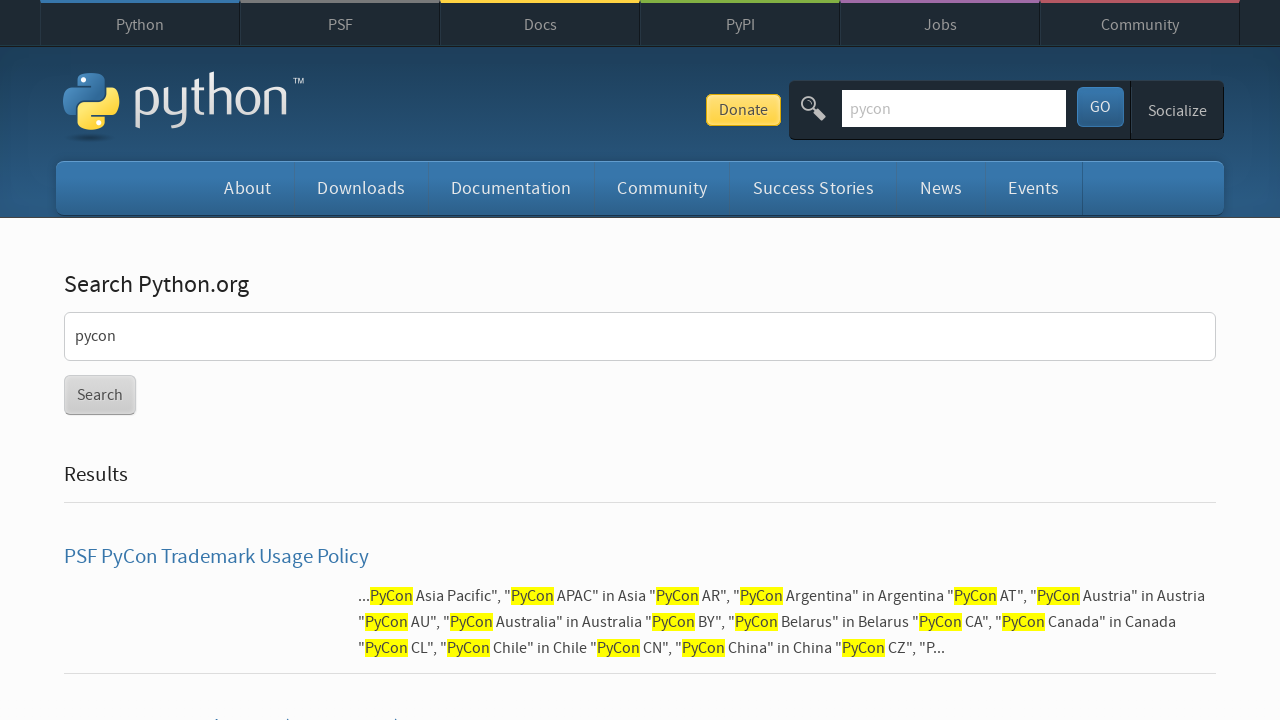

Verified search results were found (no 'No results found' message)
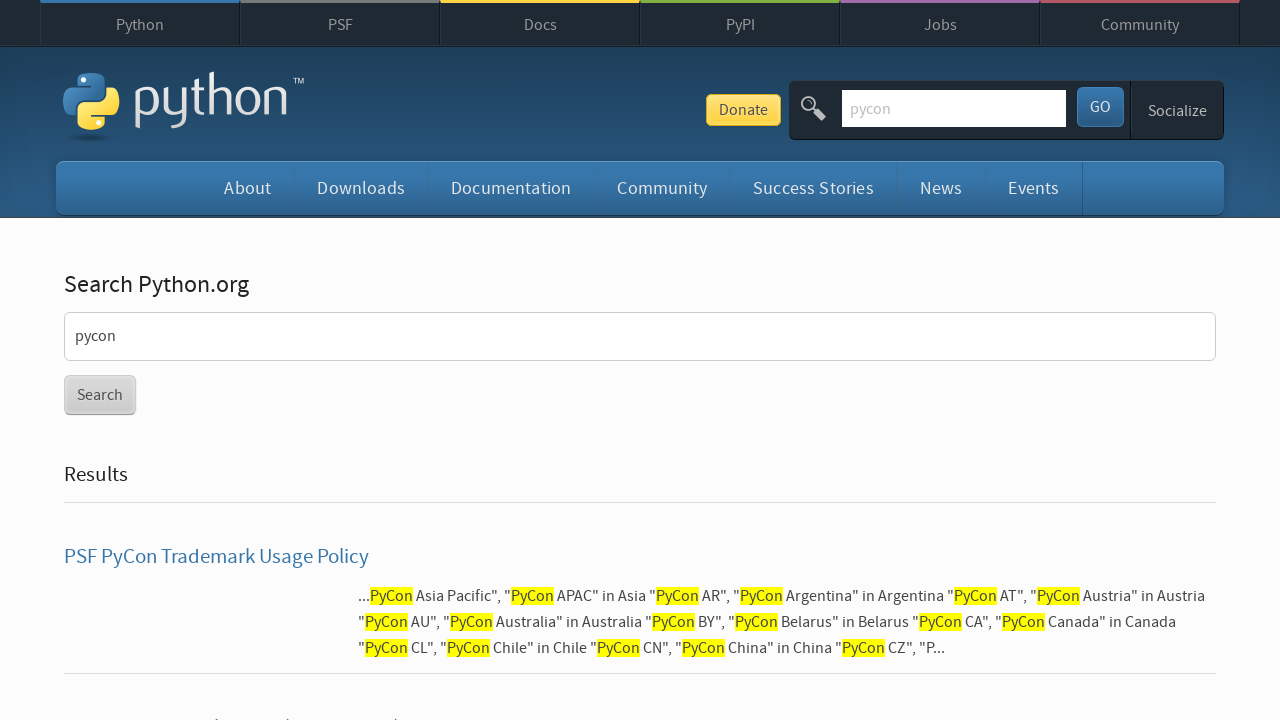

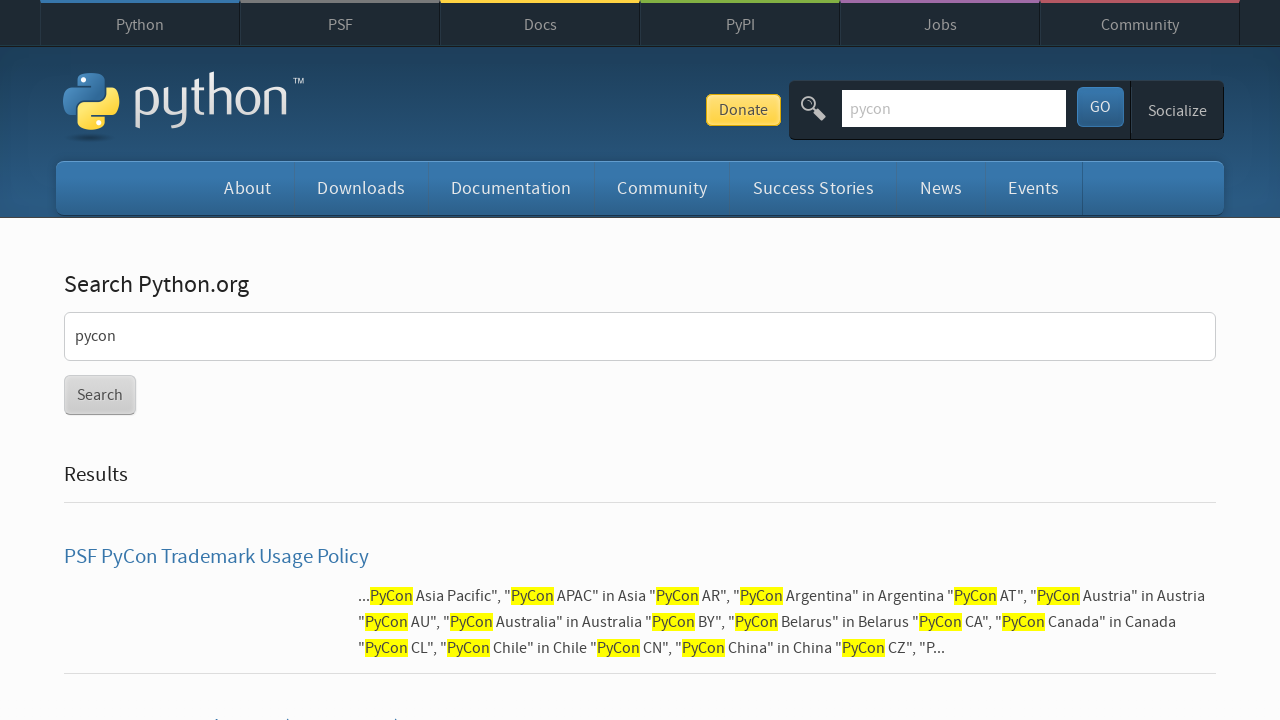